Tests auto-suggestive dropdown functionality by typing partial text and selecting a matching option from the suggestions

Starting URL: https://rahulshettyacademy.com/dropdownsPractise/

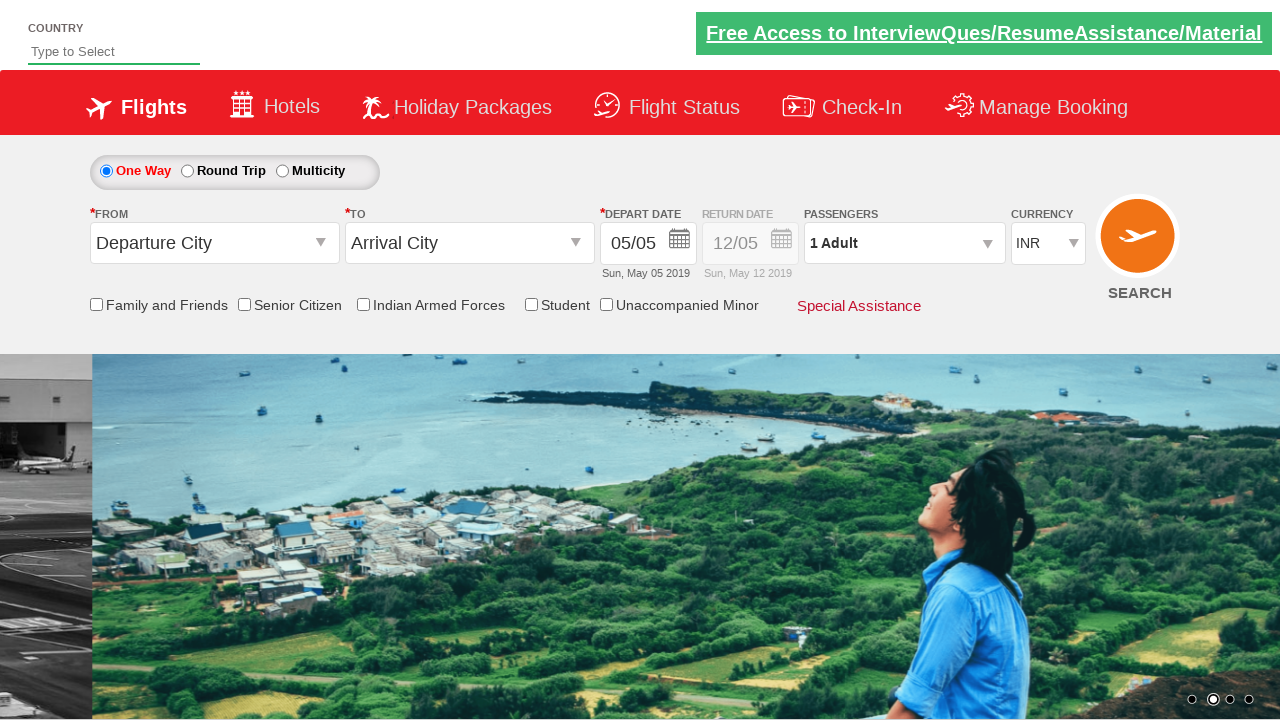

Typed 'Ind' into auto-suggest field on #autosuggest
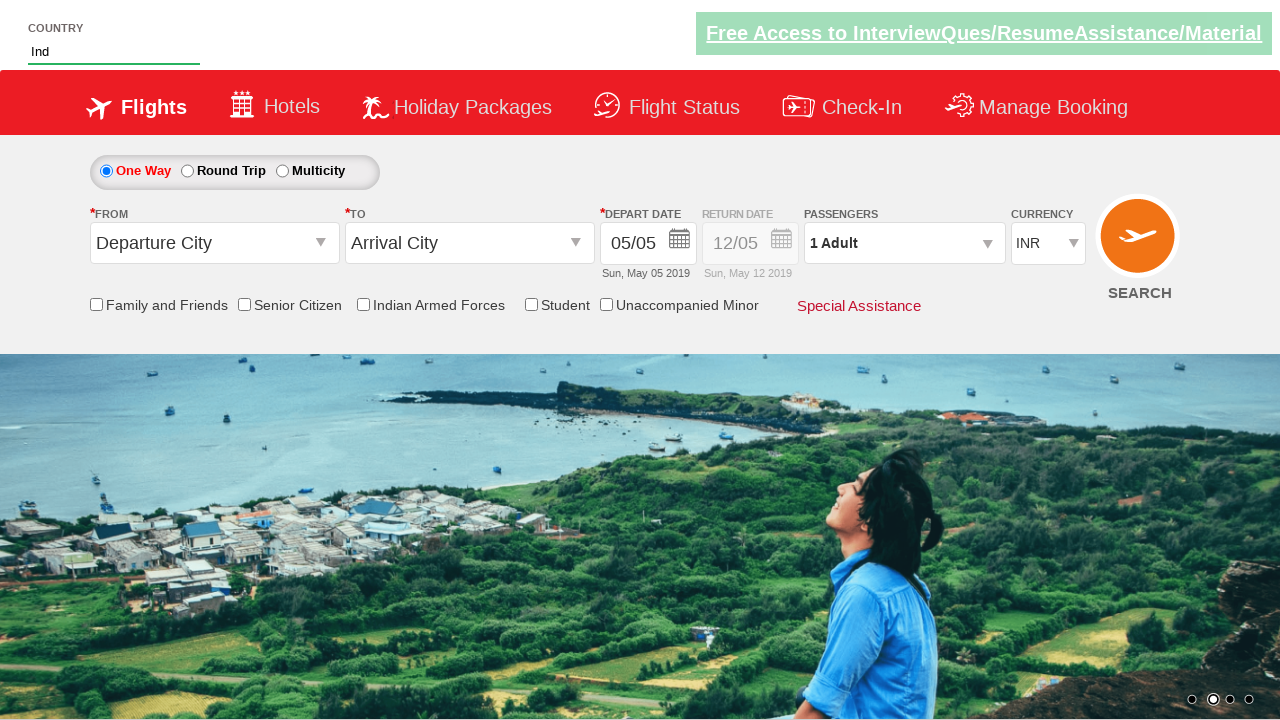

Auto-suggest dropdown options loaded
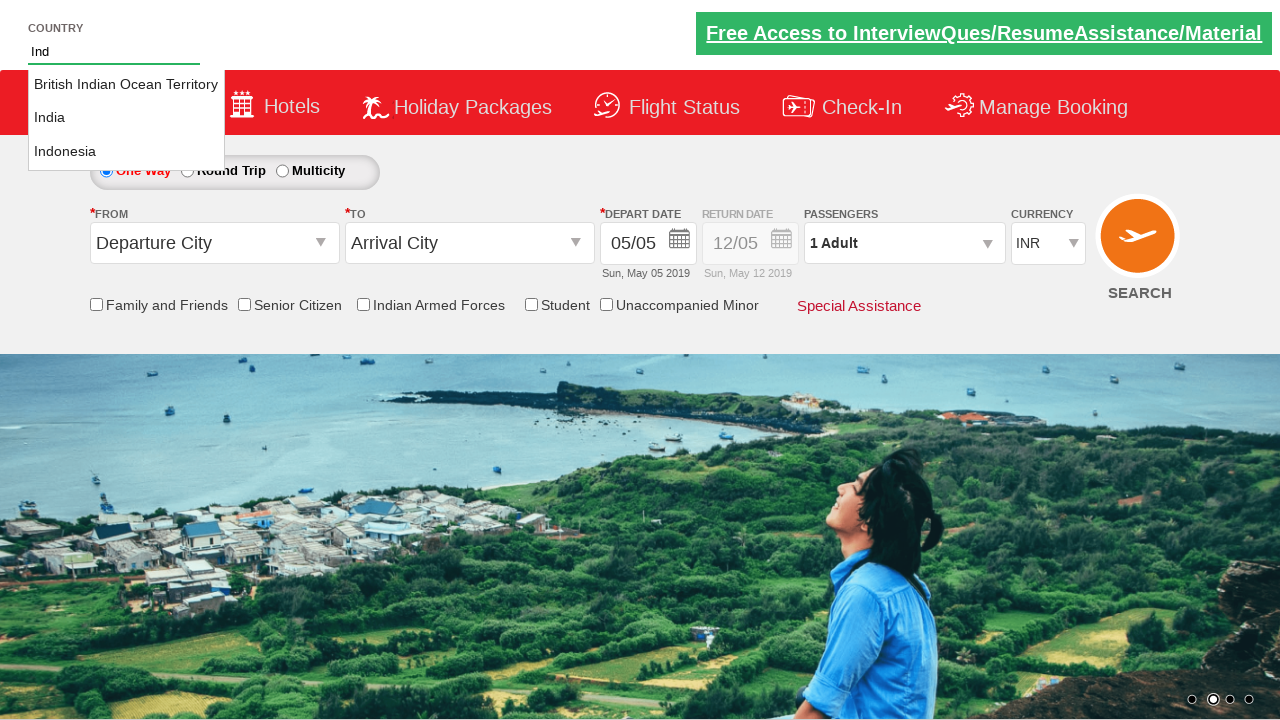

Selected 'India' from auto-suggest dropdown at (126, 118) on li[class='ui-menu-item'] a >> nth=1
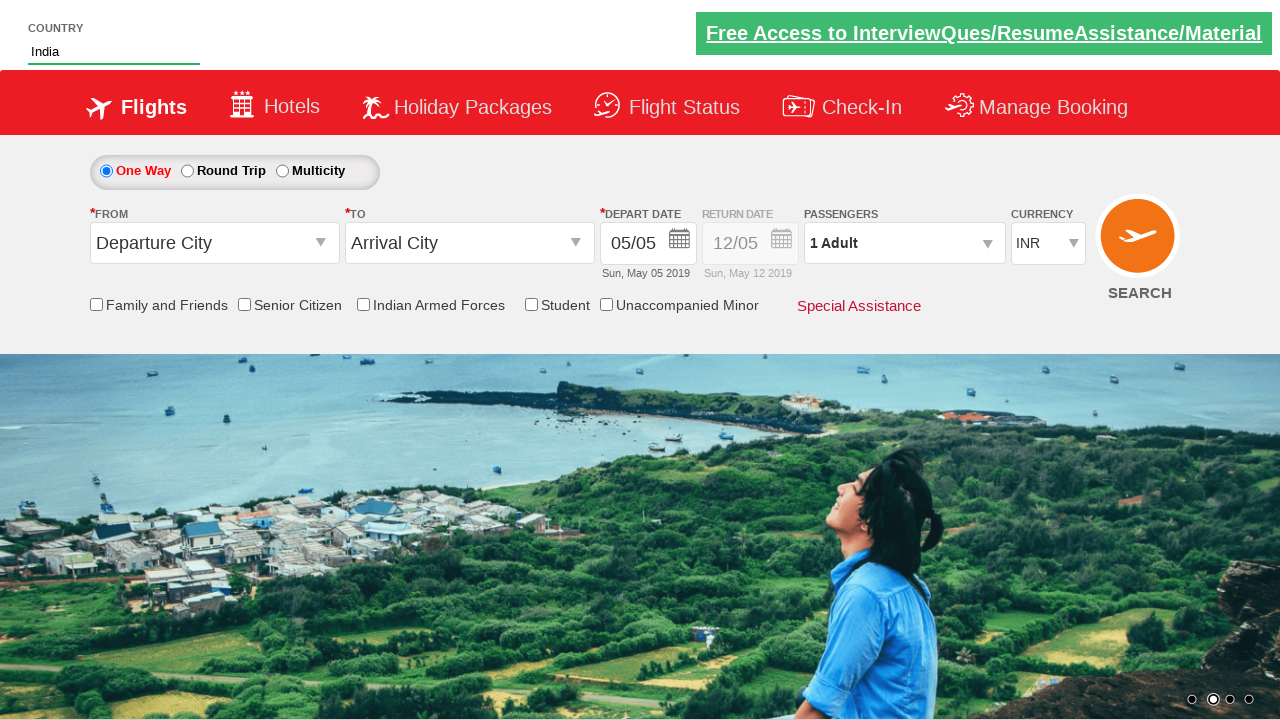

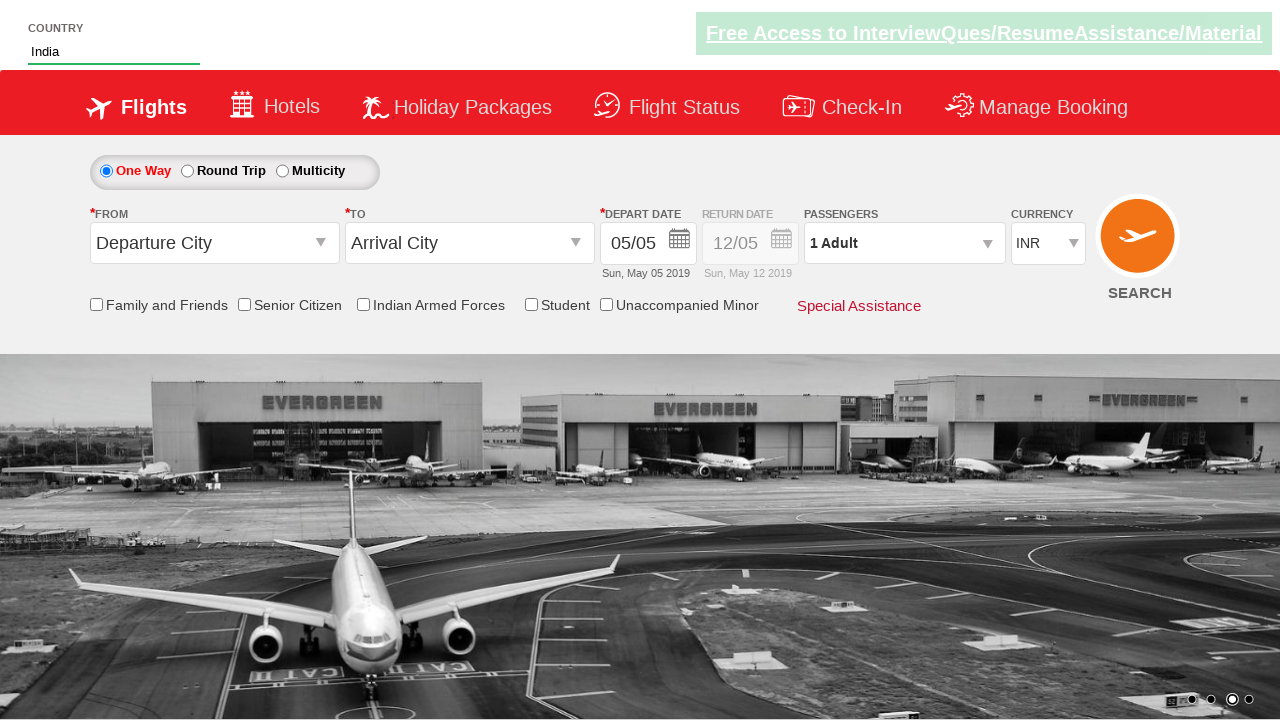